Tests sending keys to the active element by typing "abc" directly into the focused text input field.

Starting URL: https://selenium.dev/selenium/web/single_text_input.html

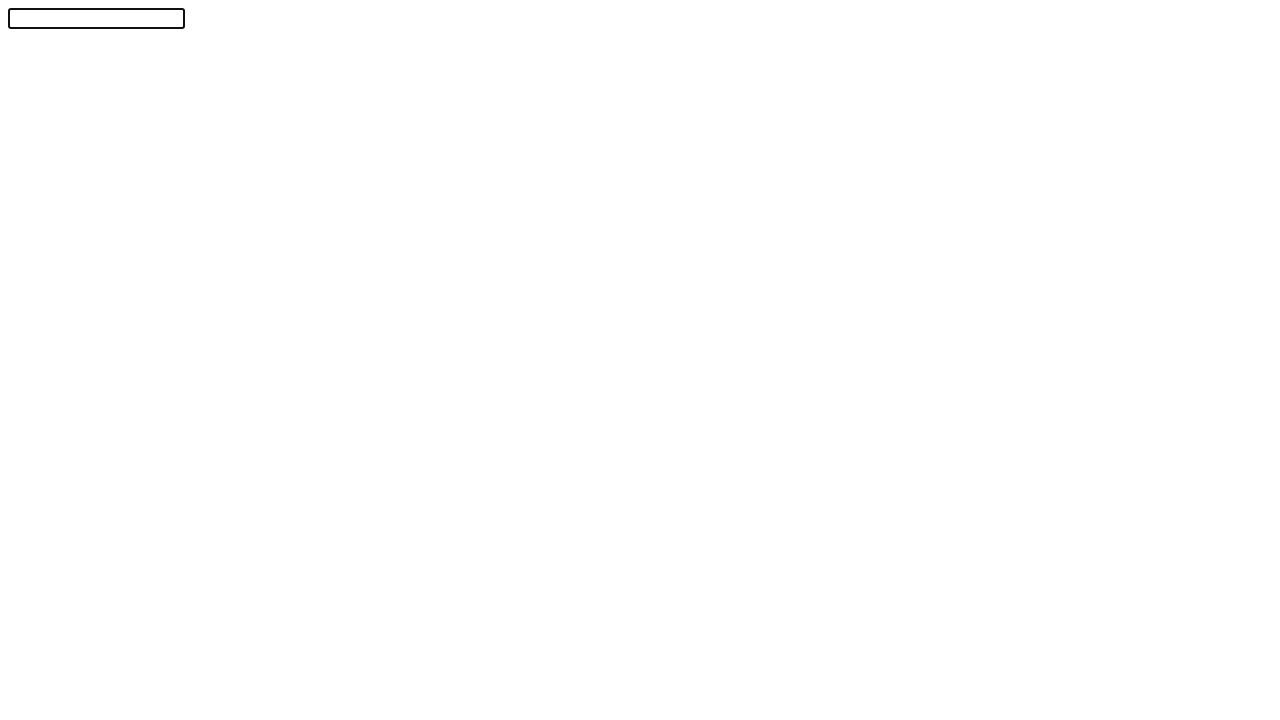

Waited for text input field to be ready
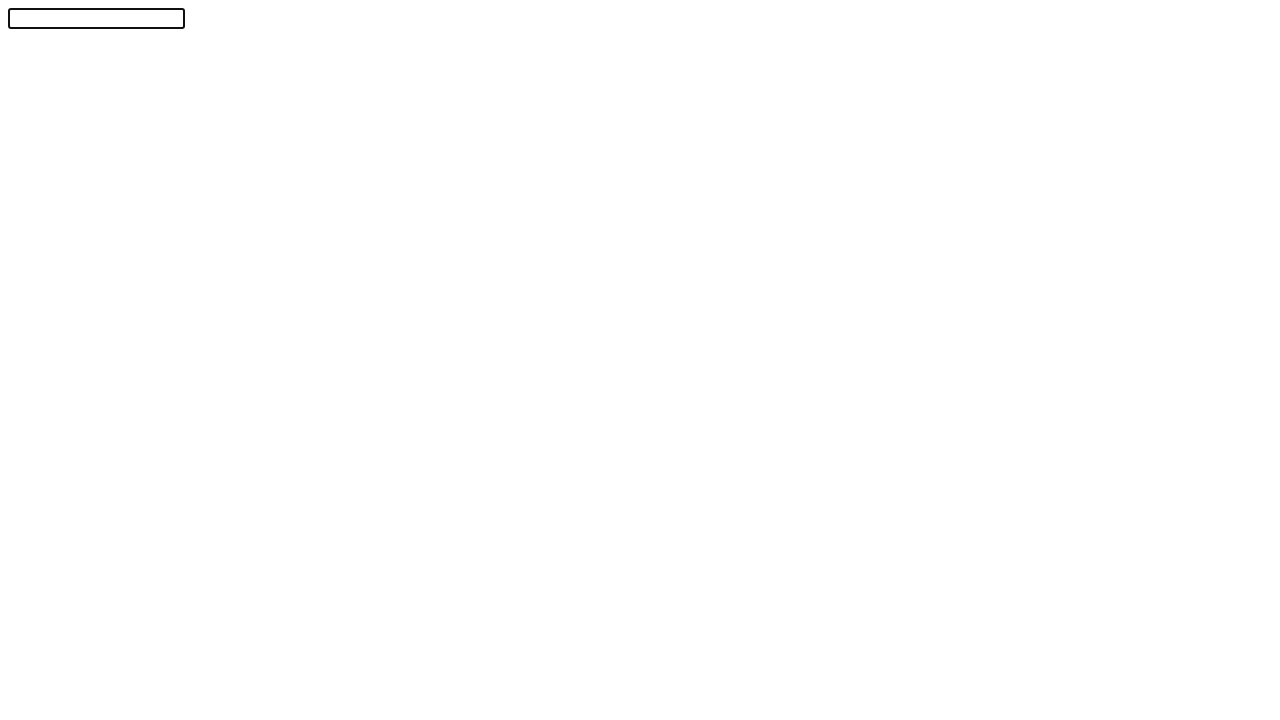

Typed 'abc' to the active element
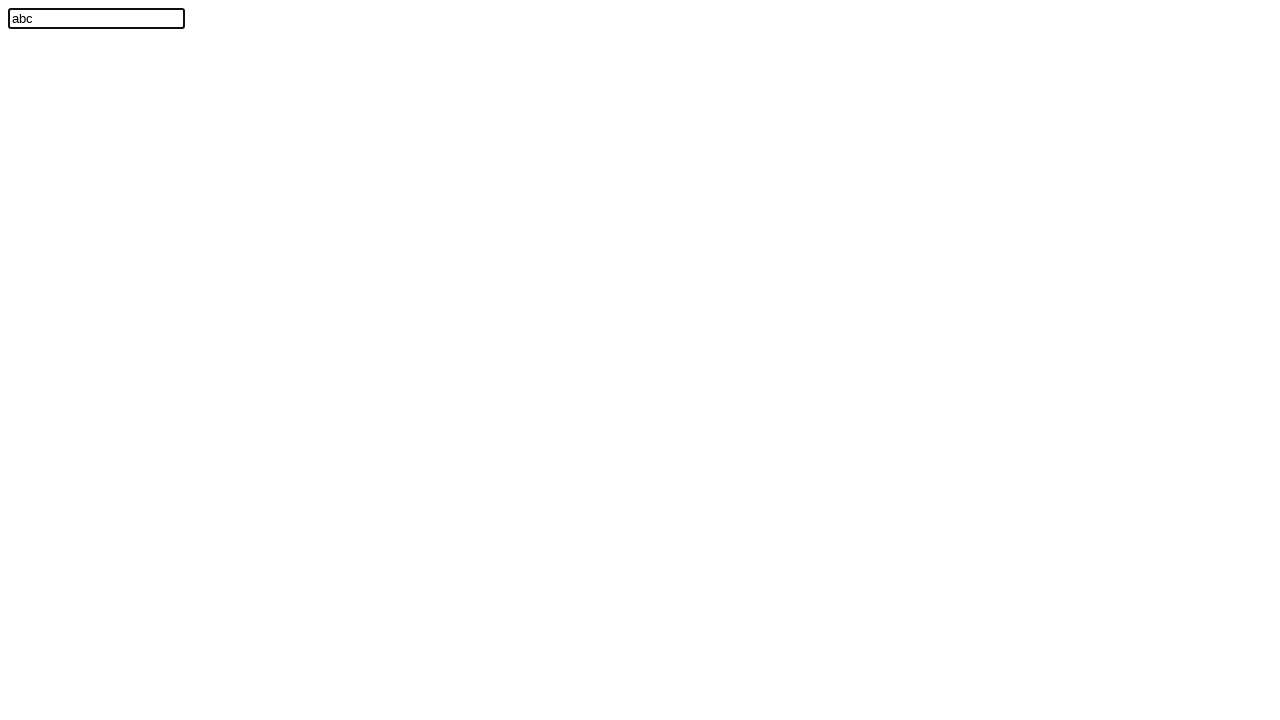

Located the text input field
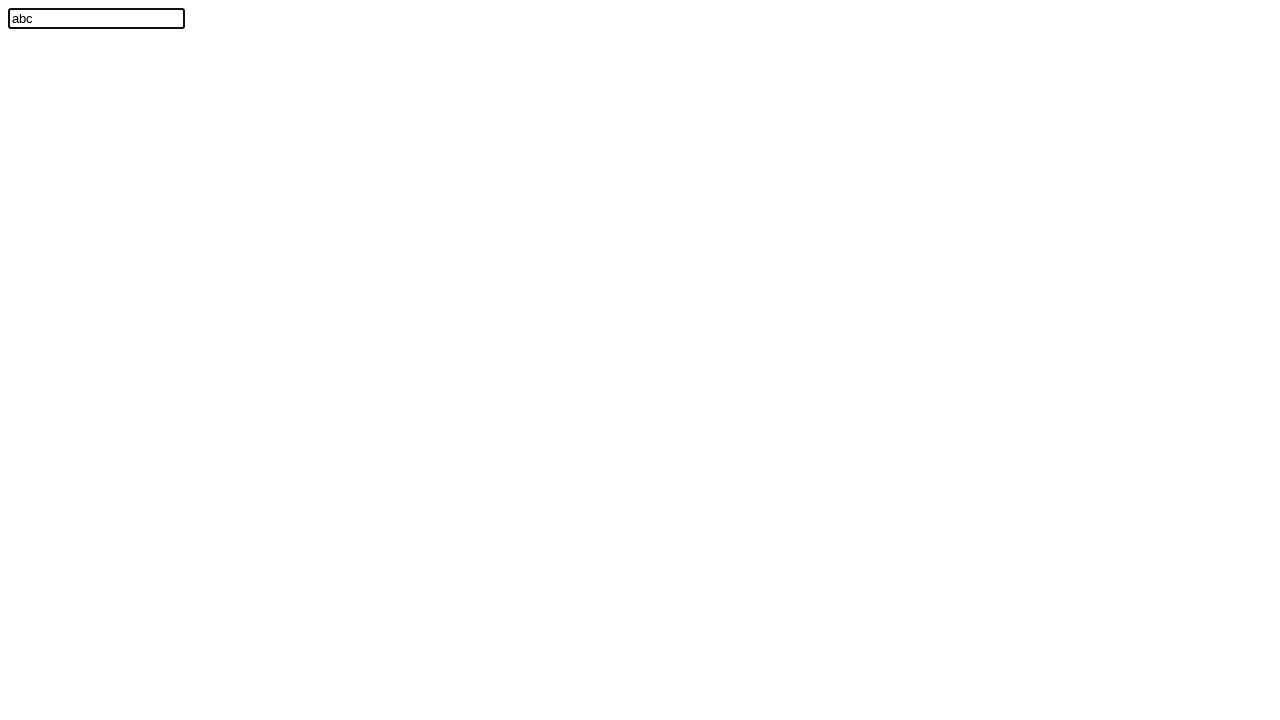

Verified that text input field contains 'abc'
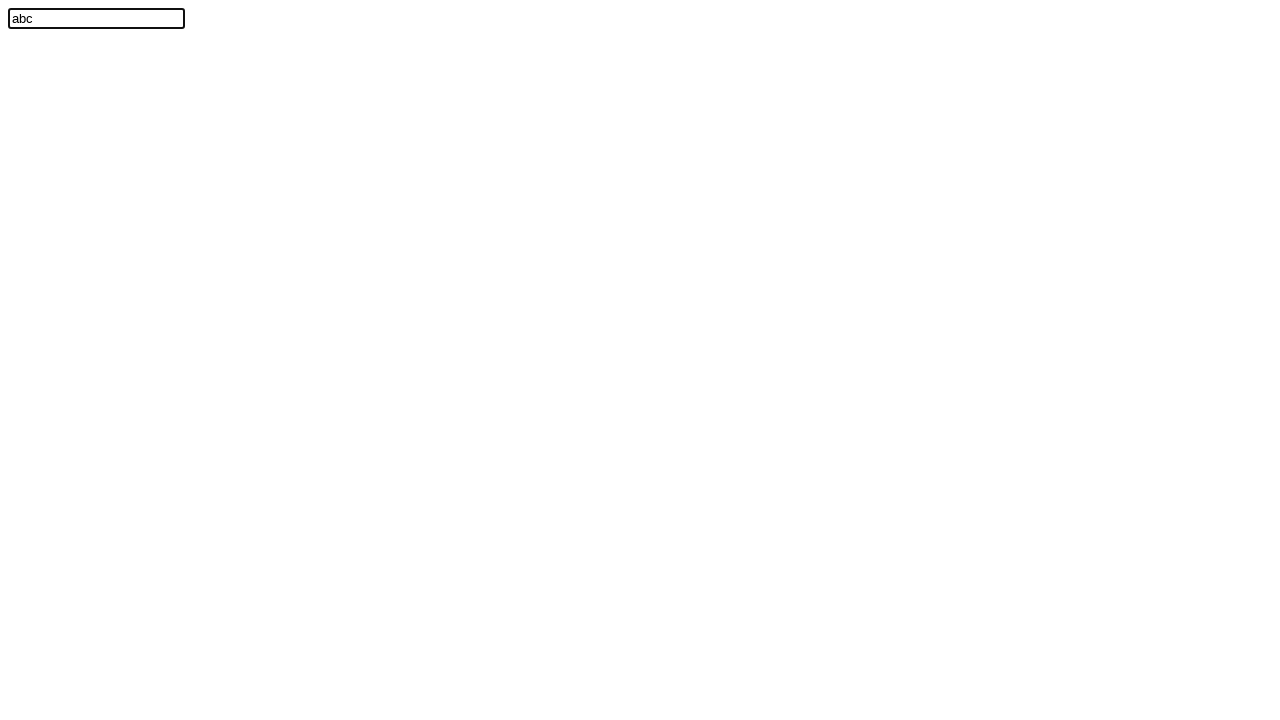

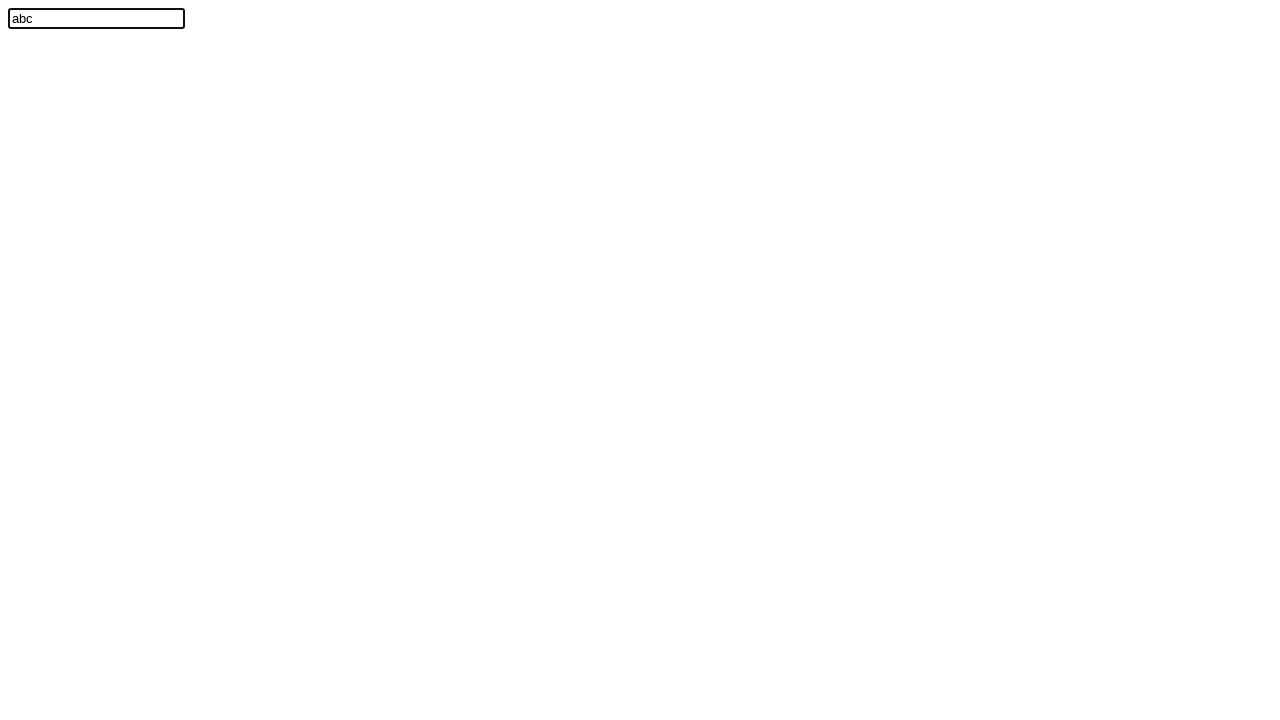